Tests that edits are cancelled when pressing Escape key

Starting URL: https://demo.playwright.dev/todomvc

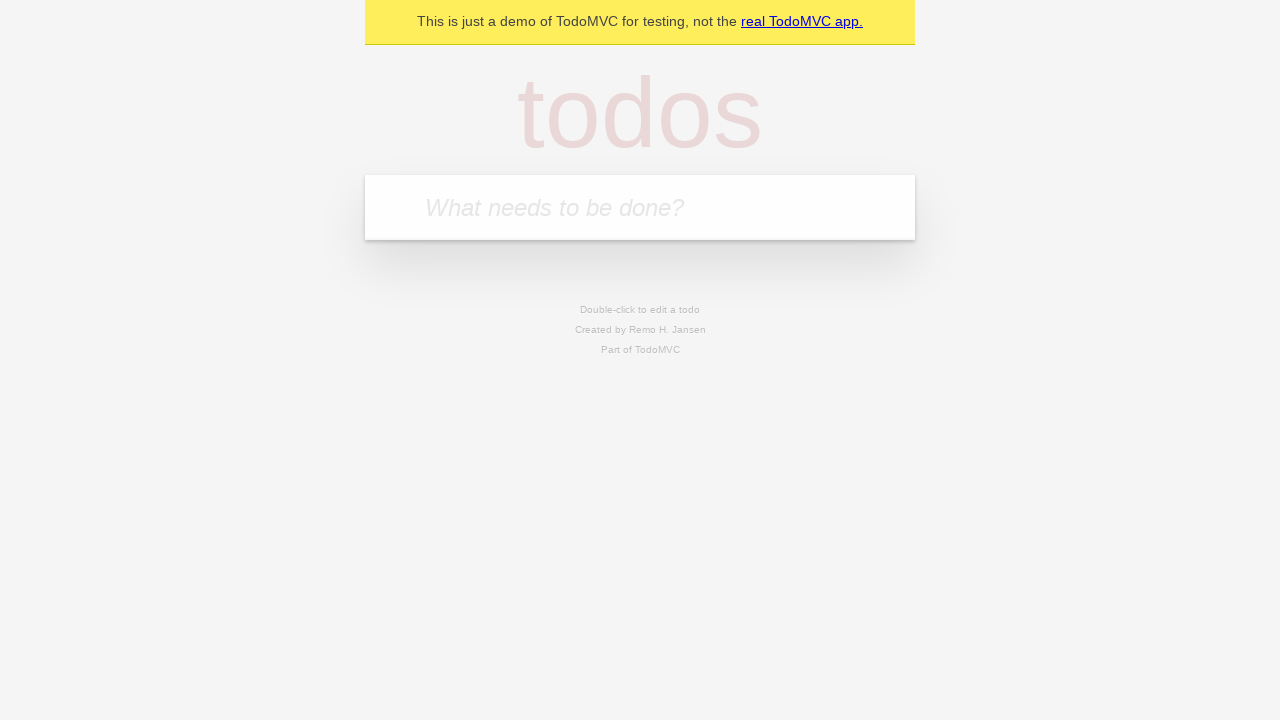

Filled first todo input with 'buy some cheese' on internal:attr=[placeholder="What needs to be done?"i]
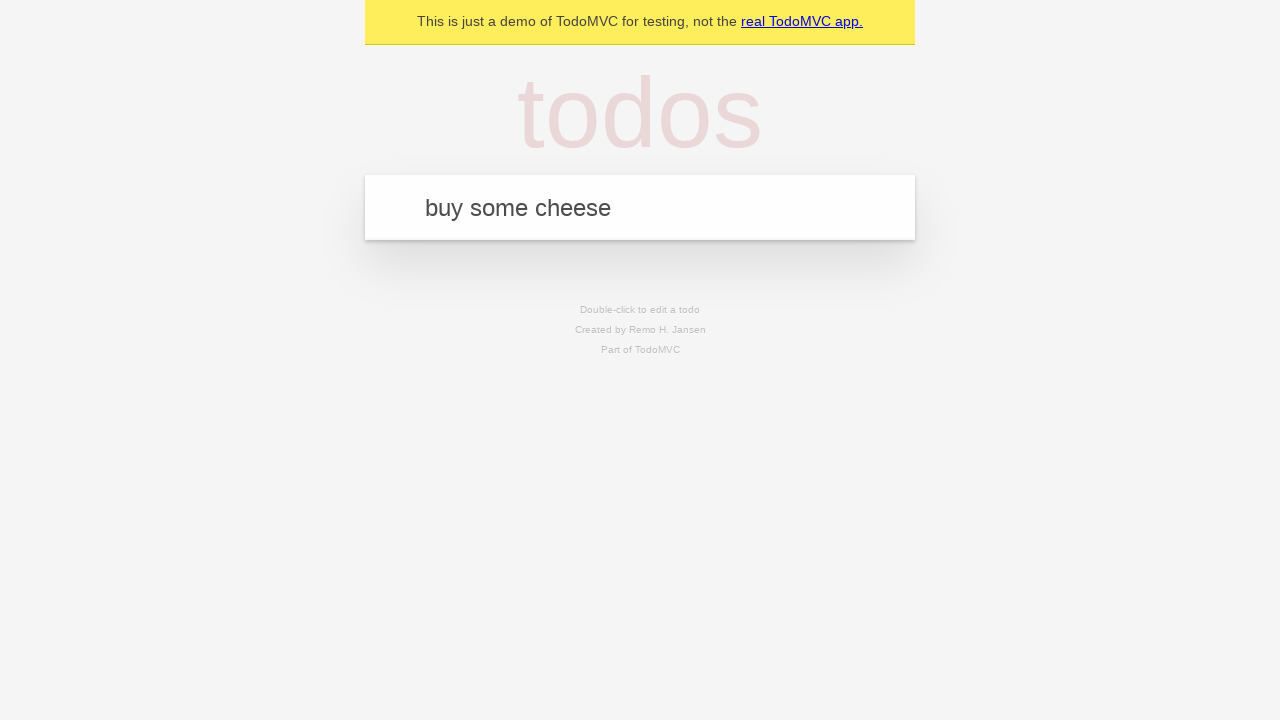

Pressed Enter to create first todo on internal:attr=[placeholder="What needs to be done?"i]
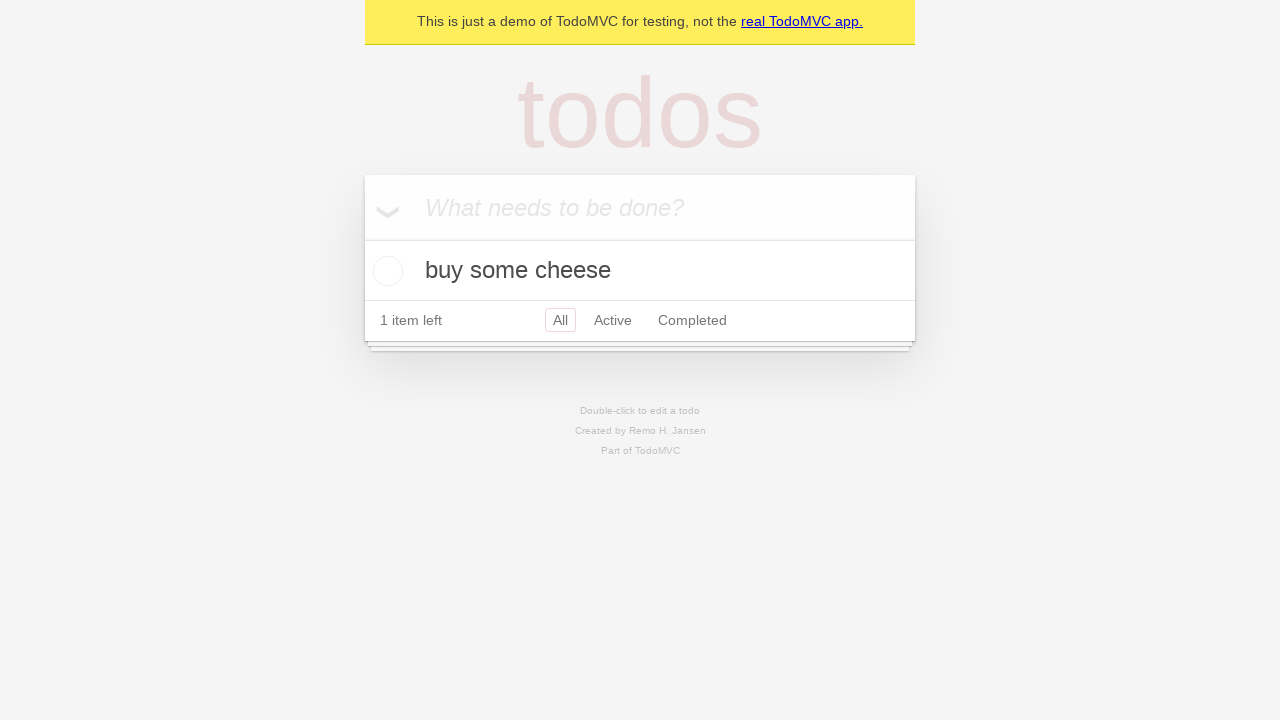

Filled second todo input with 'feed the cat' on internal:attr=[placeholder="What needs to be done?"i]
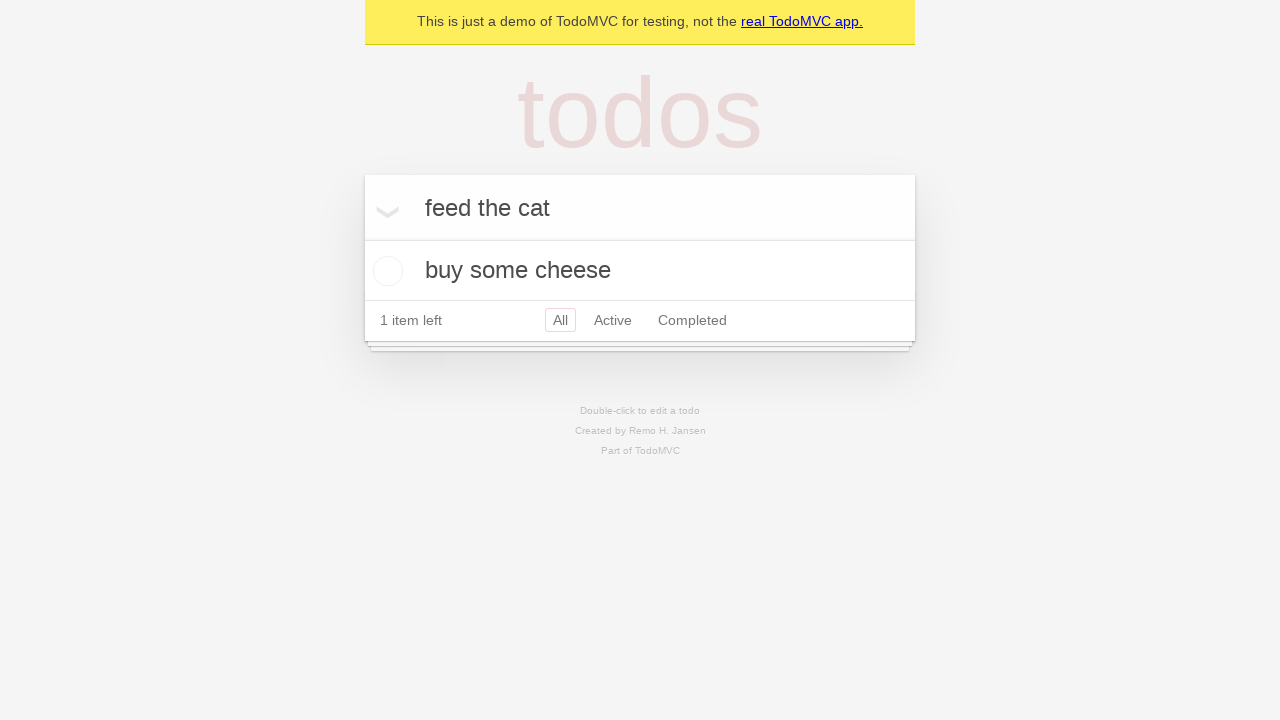

Pressed Enter to create second todo on internal:attr=[placeholder="What needs to be done?"i]
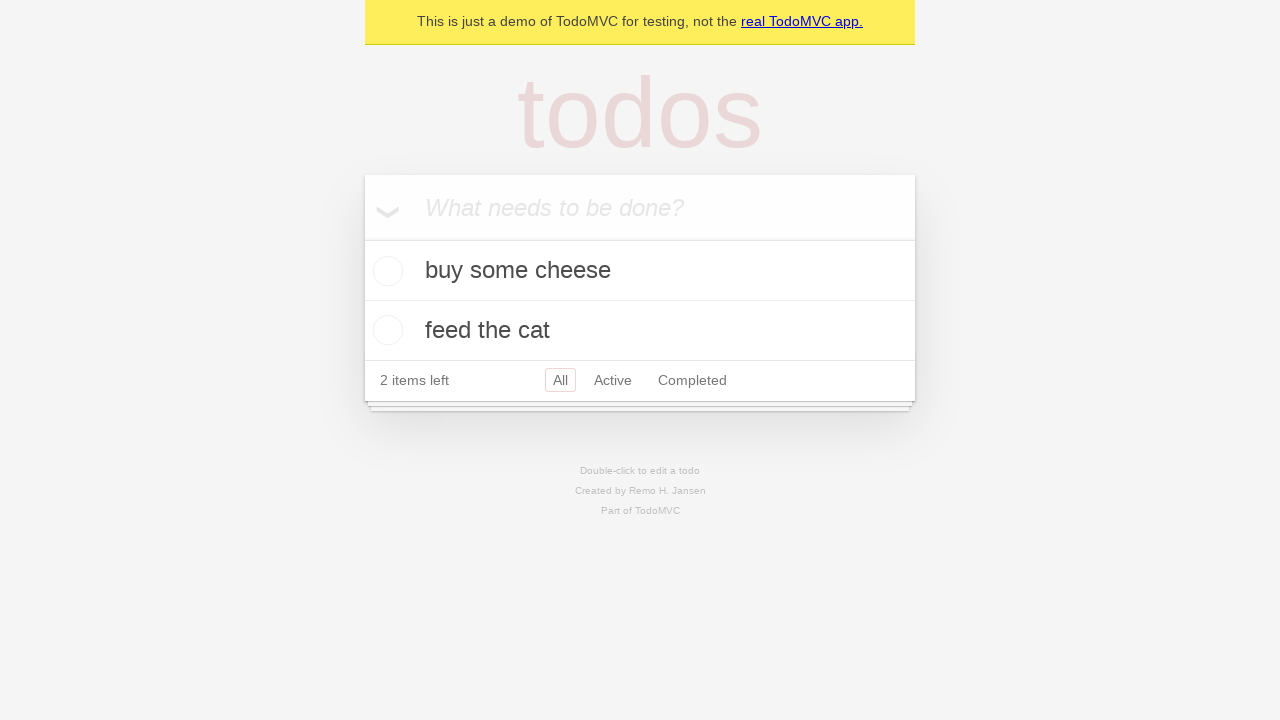

Filled third todo input with 'book a doctors appointment' on internal:attr=[placeholder="What needs to be done?"i]
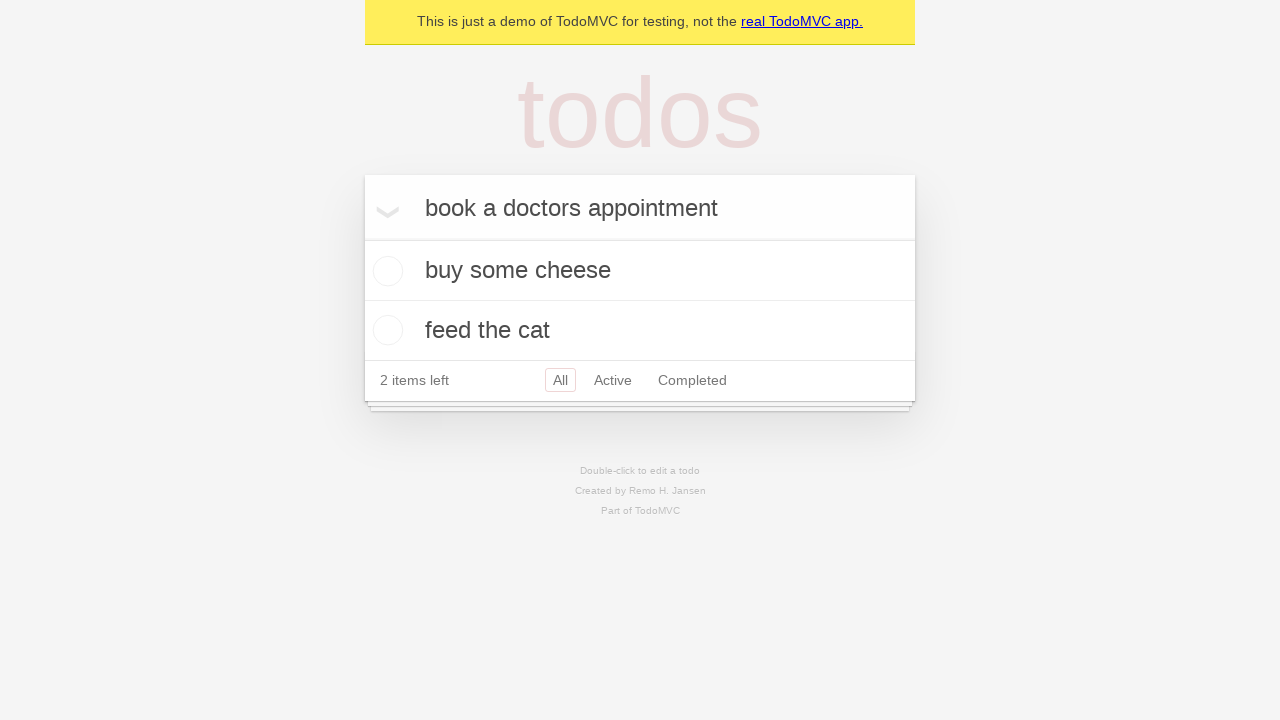

Pressed Enter to create third todo on internal:attr=[placeholder="What needs to be done?"i]
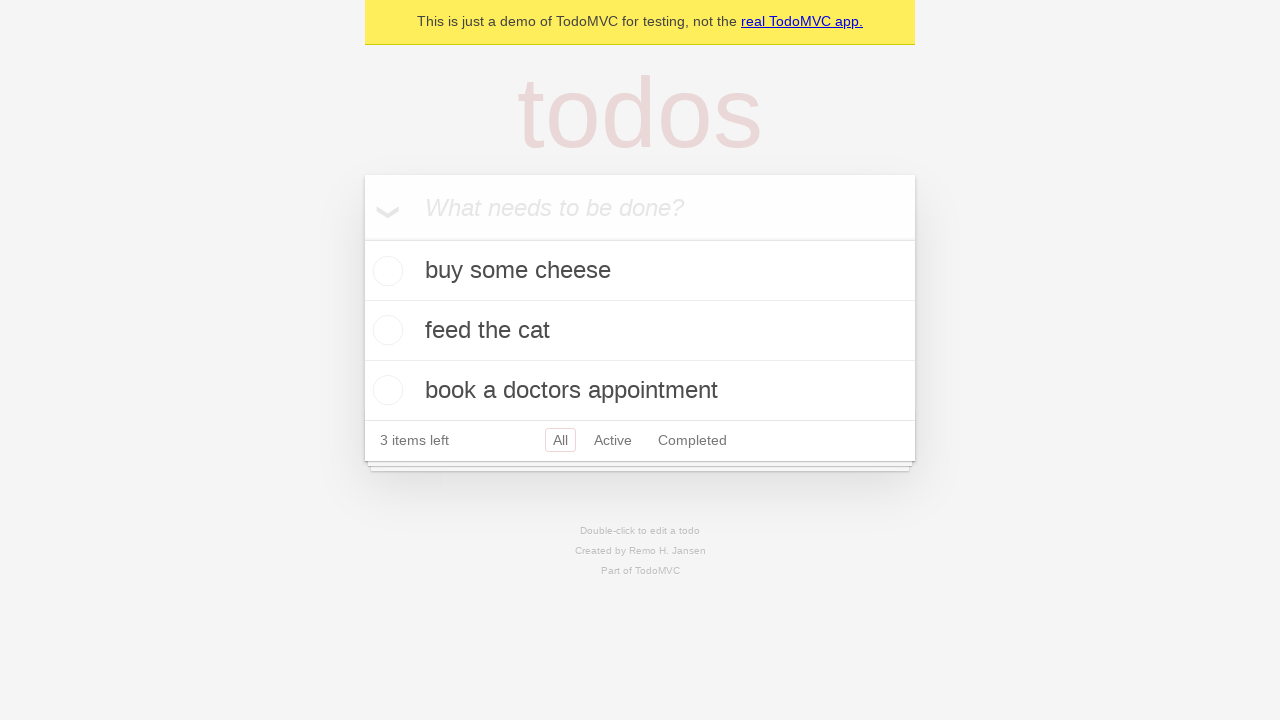

Double-clicked second todo item to enter edit mode at (640, 331) on internal:testid=[data-testid="todo-item"s] >> nth=1
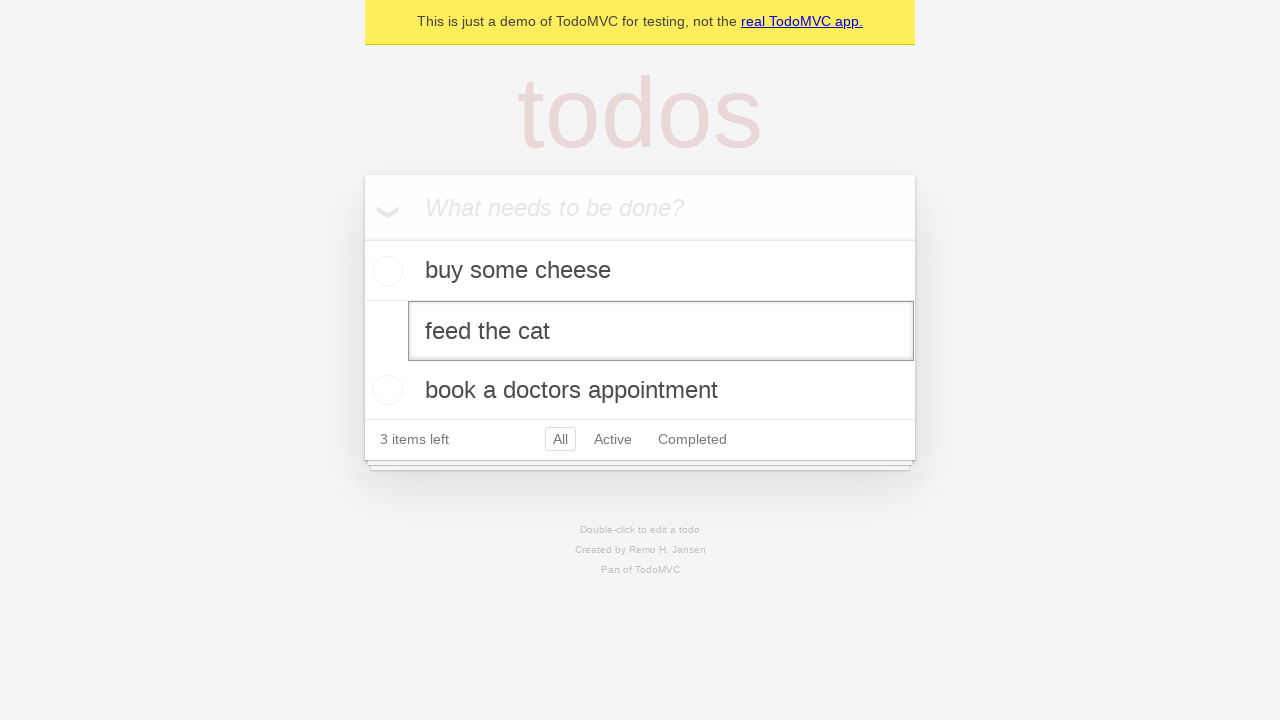

Filled edit textbox with 'buy some sausages' on internal:testid=[data-testid="todo-item"s] >> nth=1 >> internal:role=textbox[nam
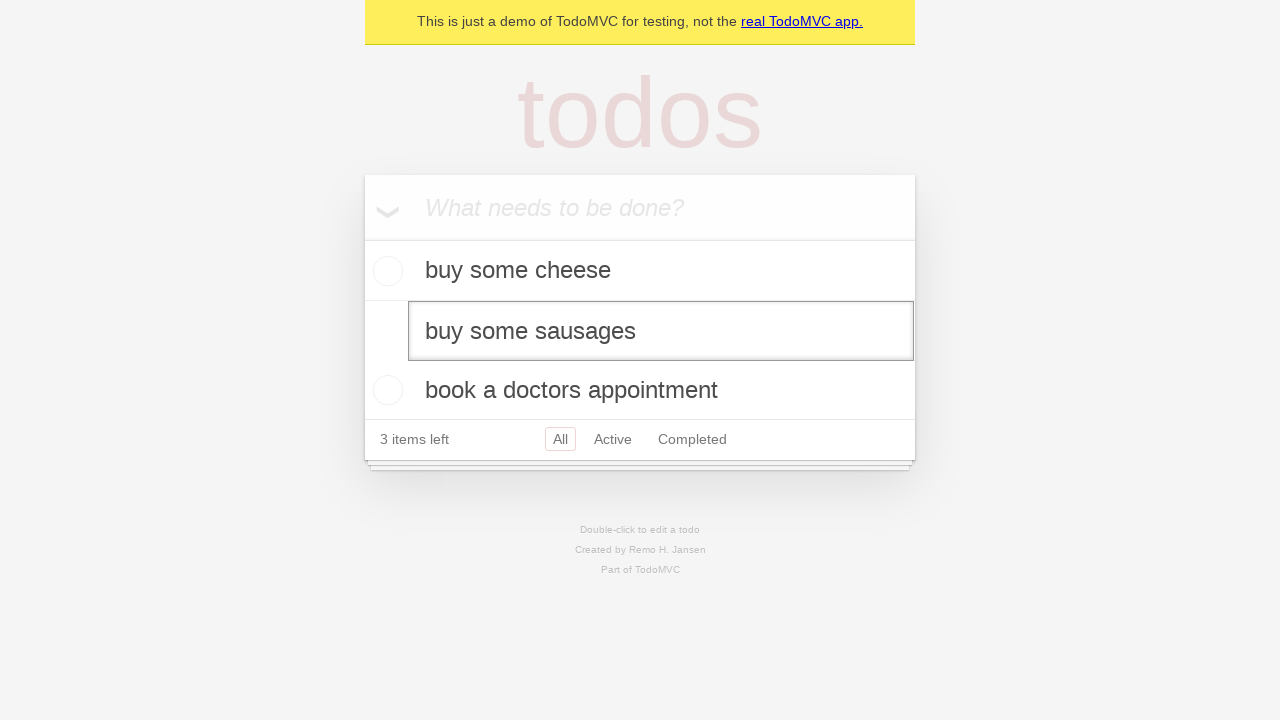

Pressed Escape key to cancel edits on second todo on internal:testid=[data-testid="todo-item"s] >> nth=1 >> internal:role=textbox[nam
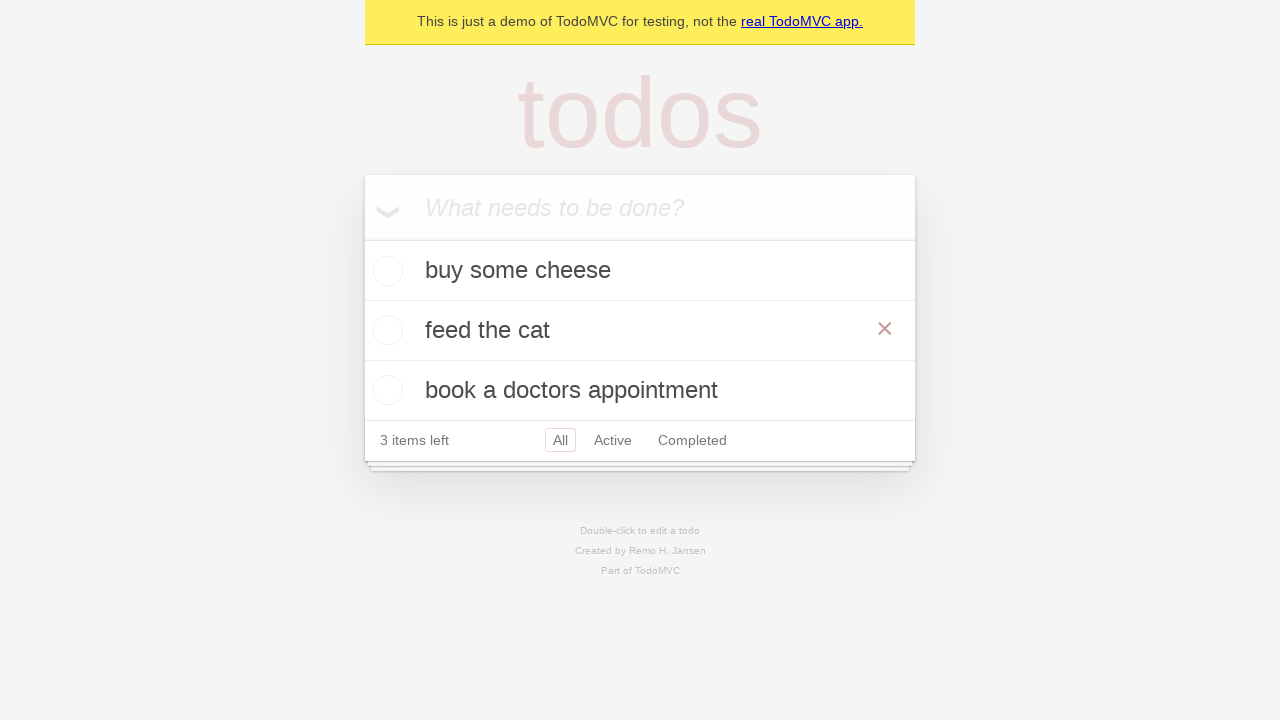

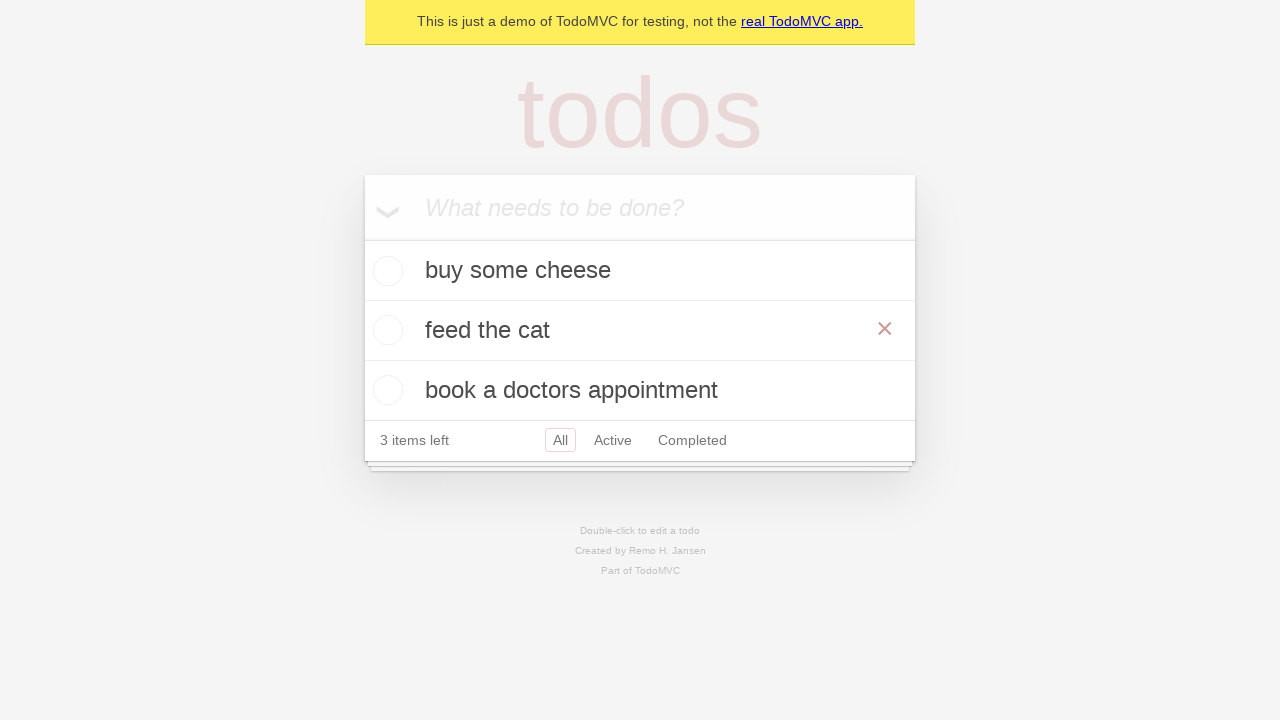